Searches for a product on Carrefour KSA website by entering an item name in the search bar and submitting the search

Starting URL: https://www.carrefourksa.com/mafsau/en/

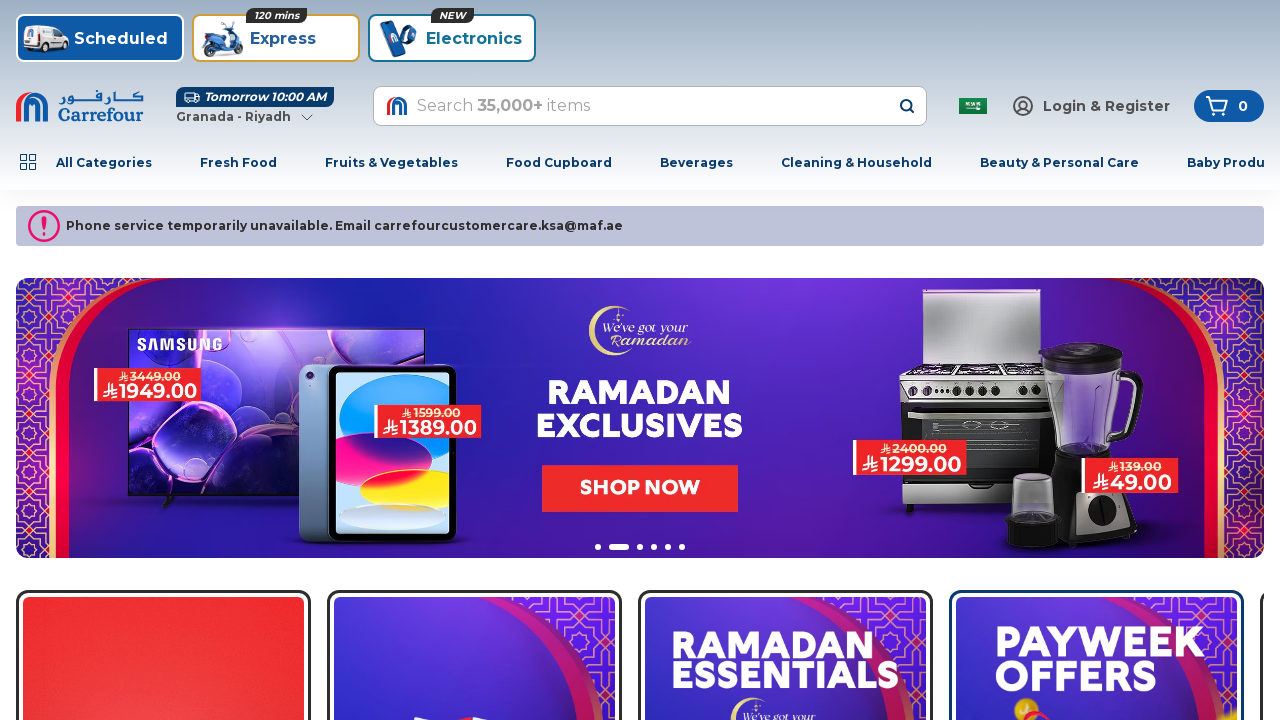

Search bar element loaded and is ready
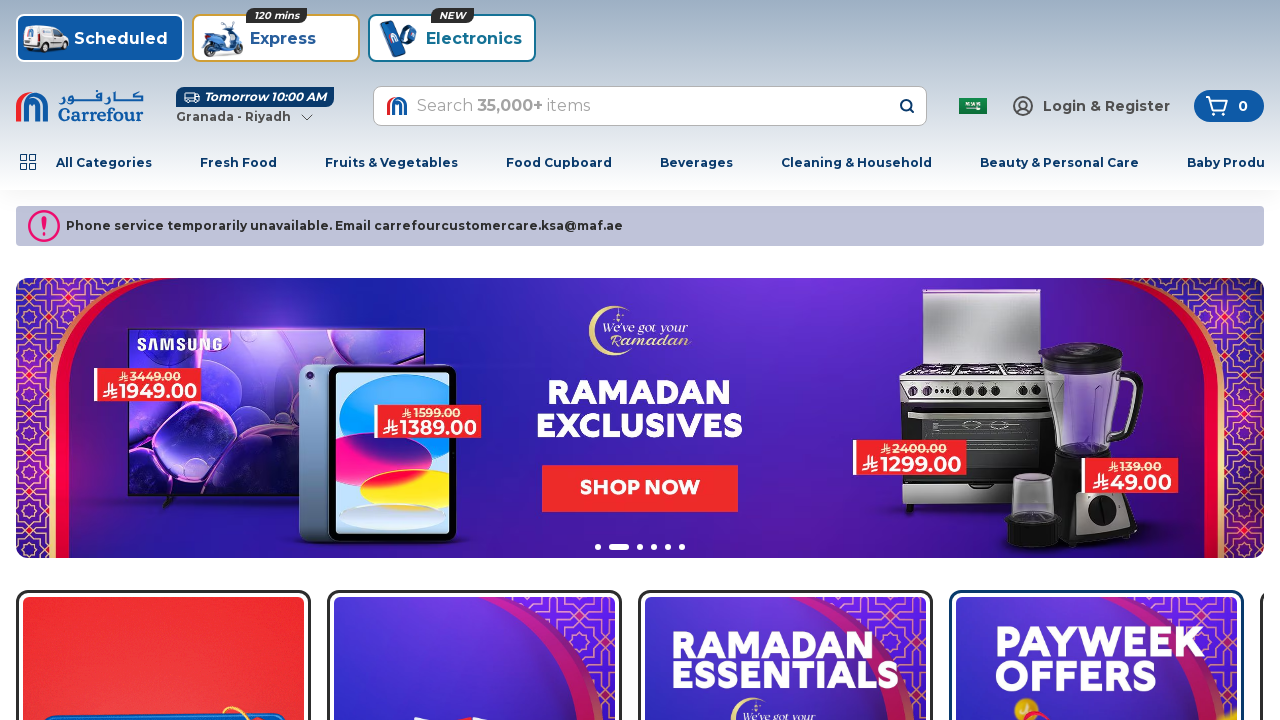

Entered 'milk' in the search bar on #search-bar
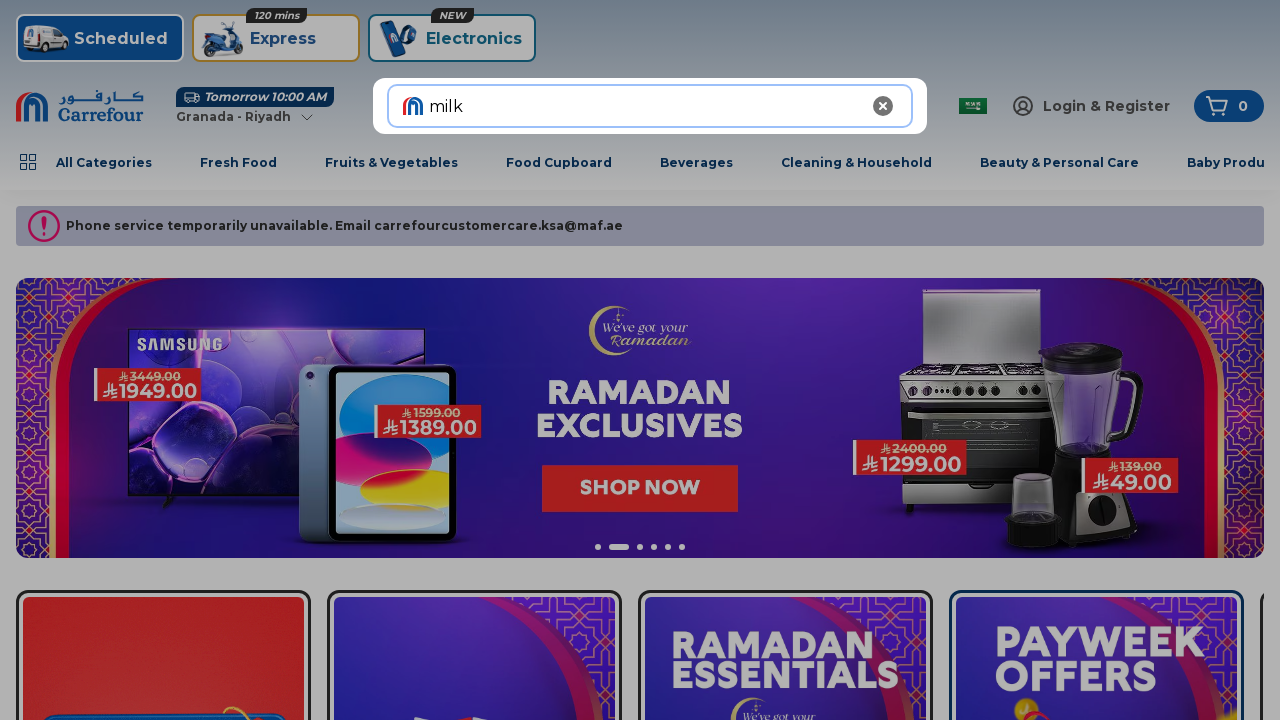

Submitted search by pressing Enter on #search-bar
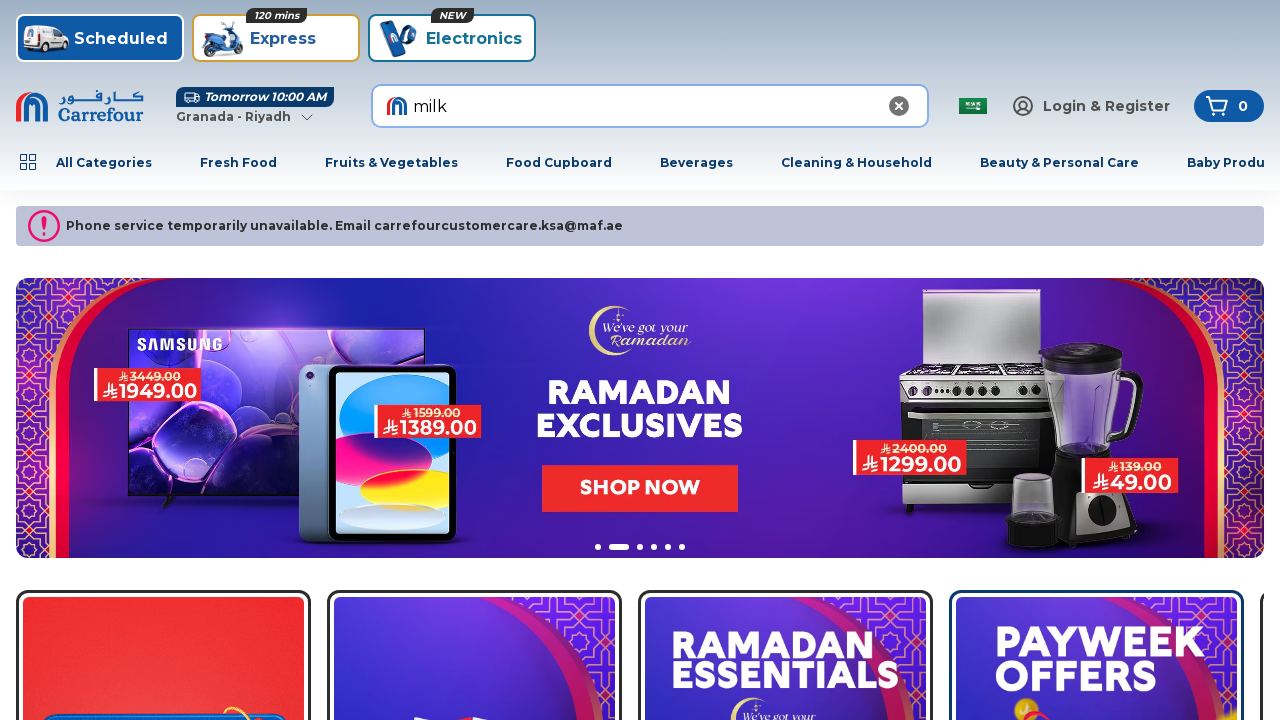

Waited for search results to load
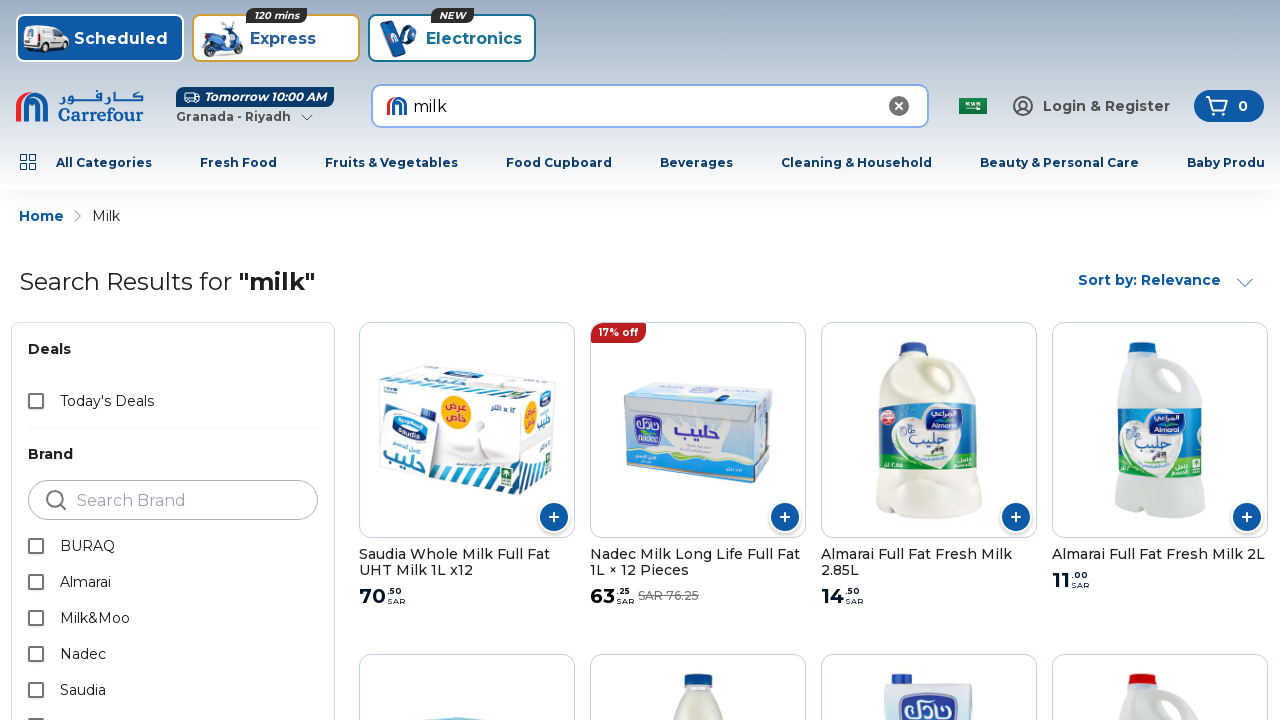

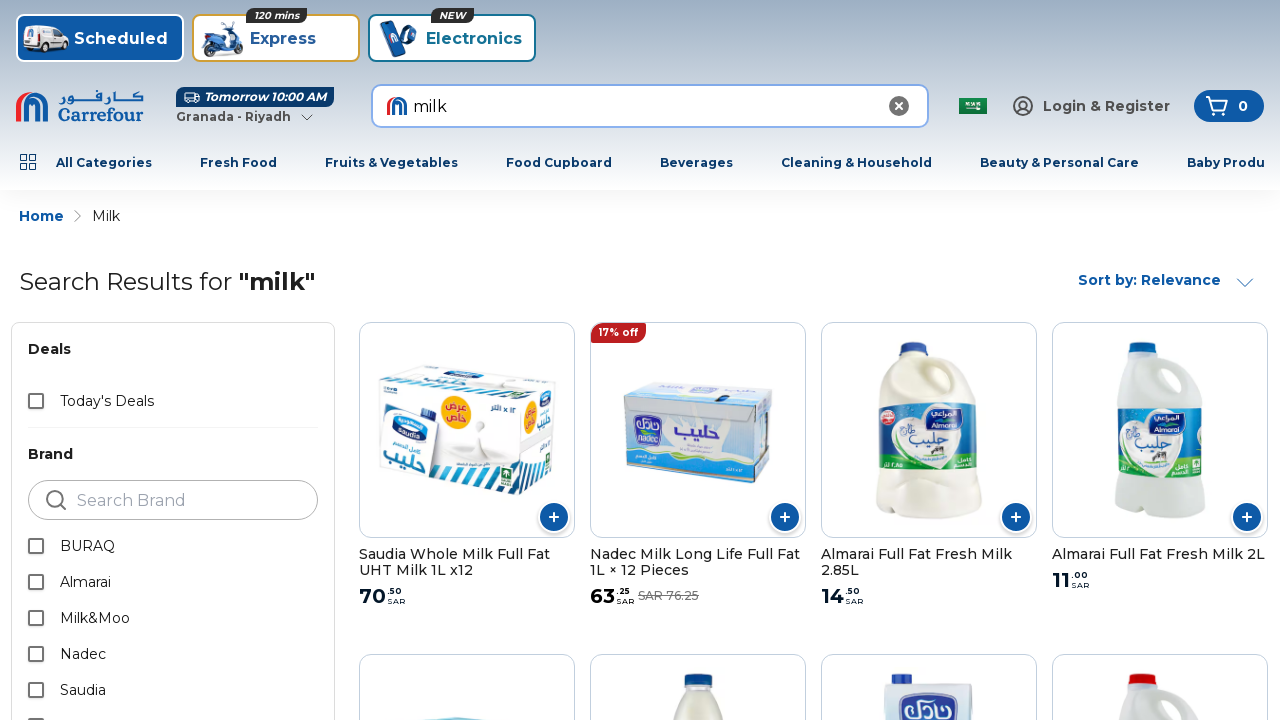